Tests the Indian Railways website by searching for trains between two stations and verifying that train names in the results are unique

Starting URL: https://erail.in/

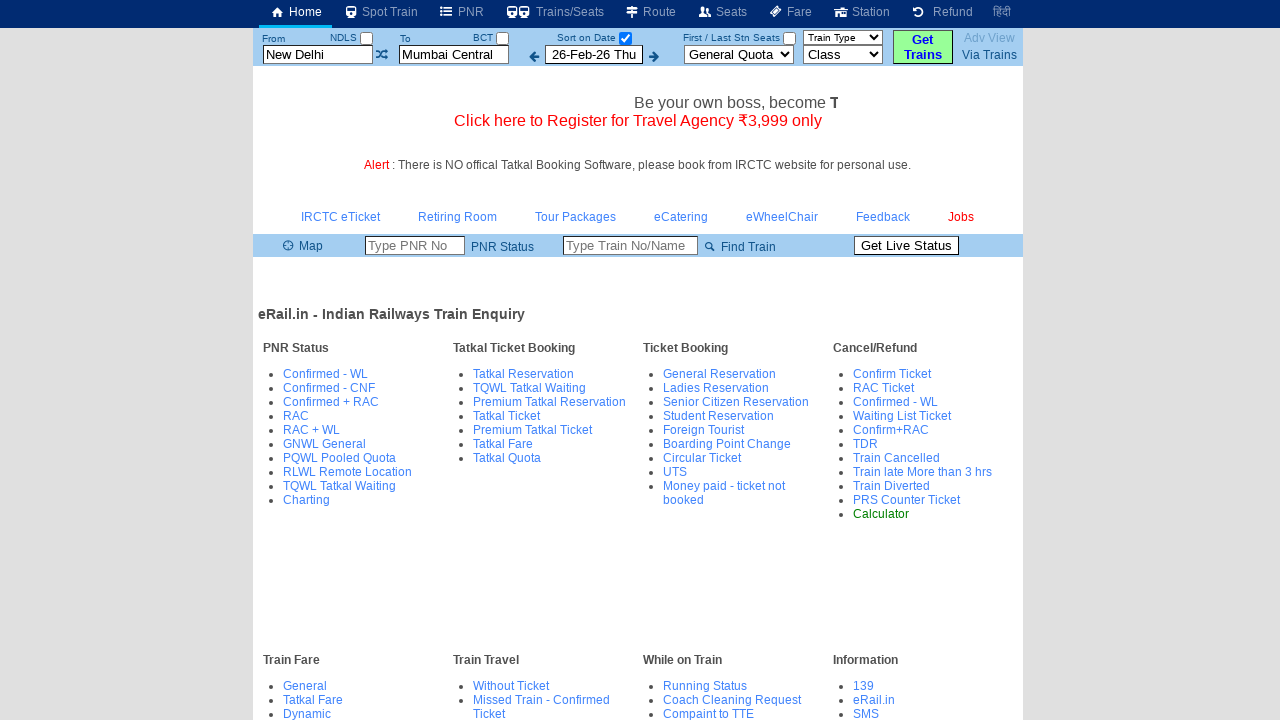

Unchecked the 'Select Date Only' checkbox at (625, 38) on #chkSelectDateOnly
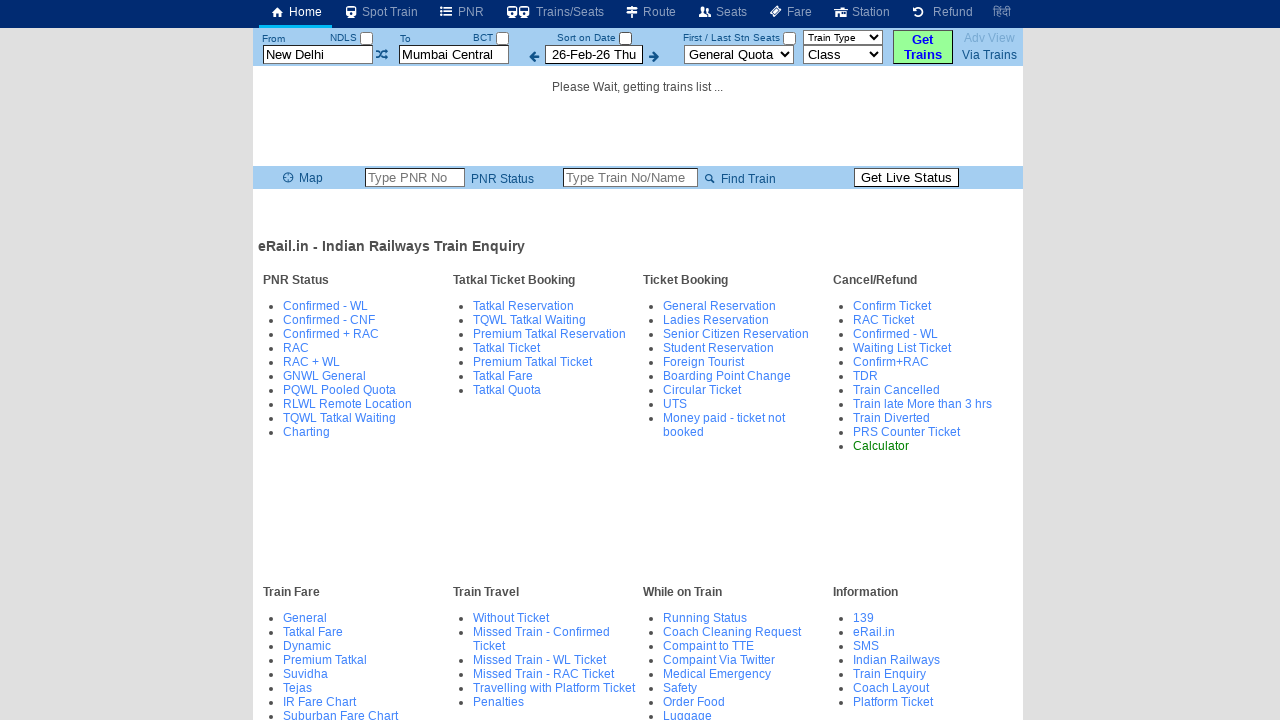

Cleared the 'From' station field on #txtStationFrom
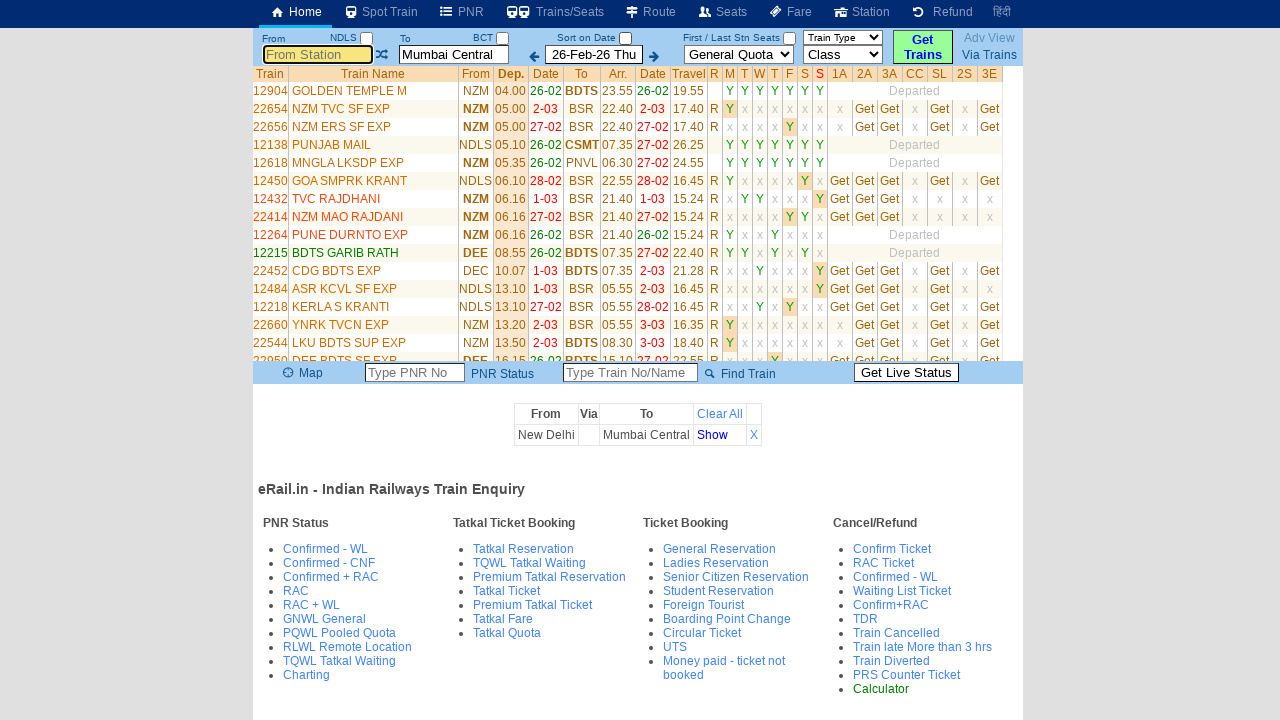

Filled 'From' station field with 'ms' (Mumbai) on #txtStationFrom
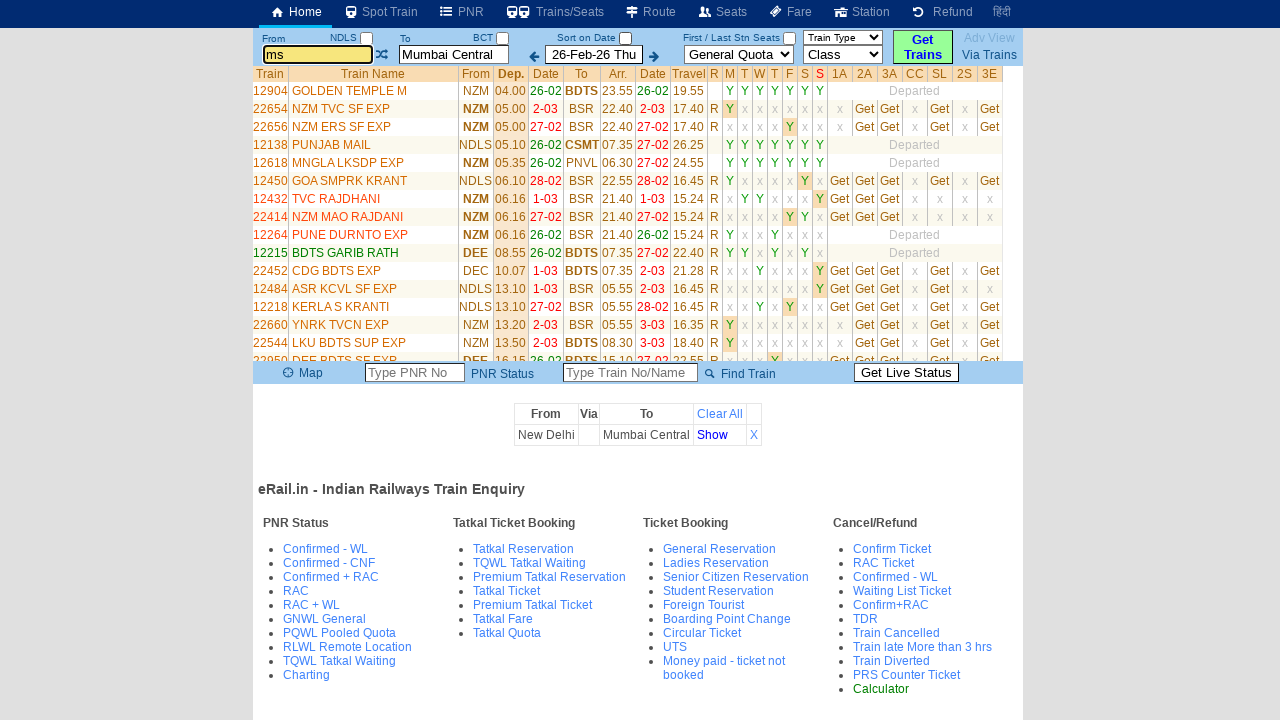

Pressed Tab to confirm 'From' station selection on #txtStationFrom
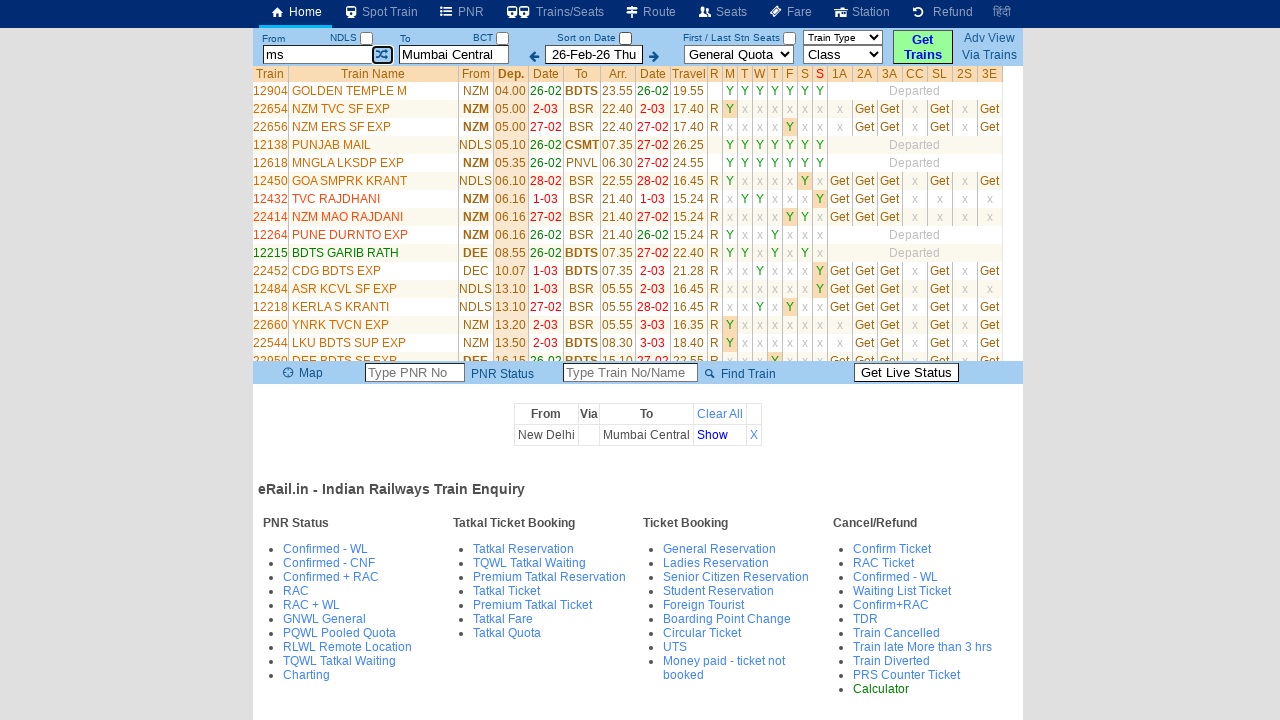

Cleared the 'To' station field on #txtStationTo
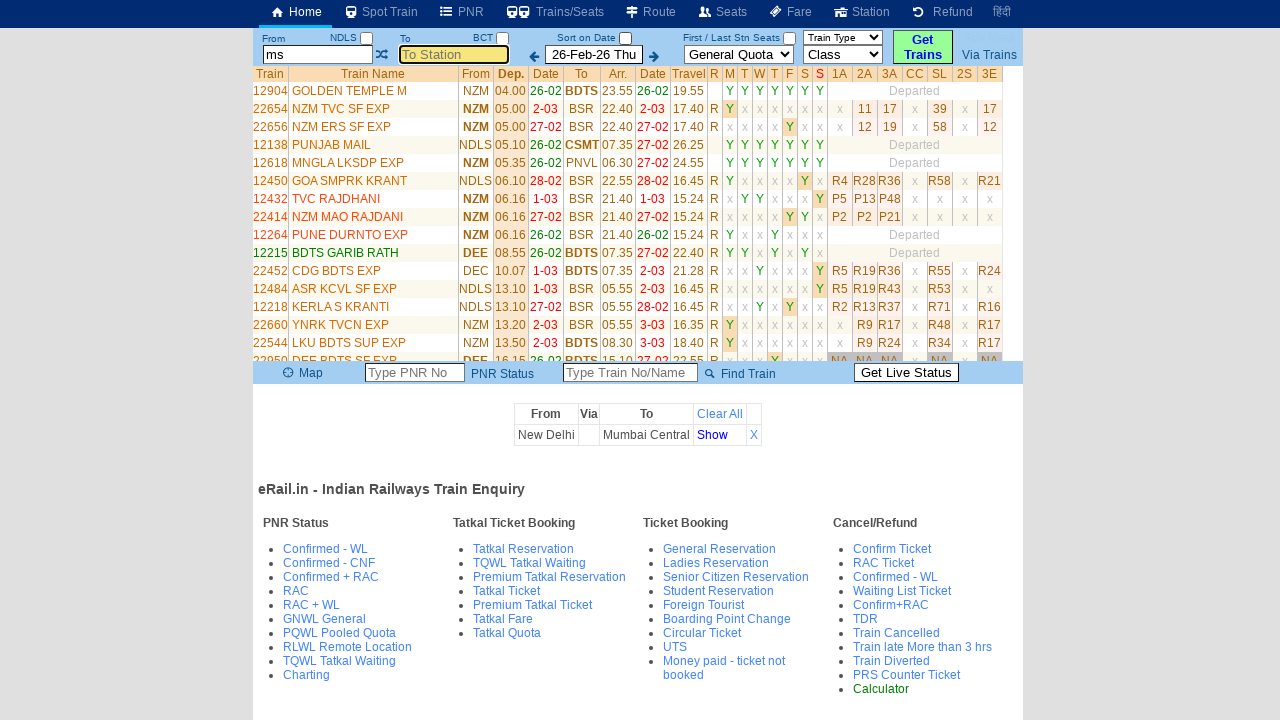

Filled 'To' station field with 'mdu' (Madurai) on #txtStationTo
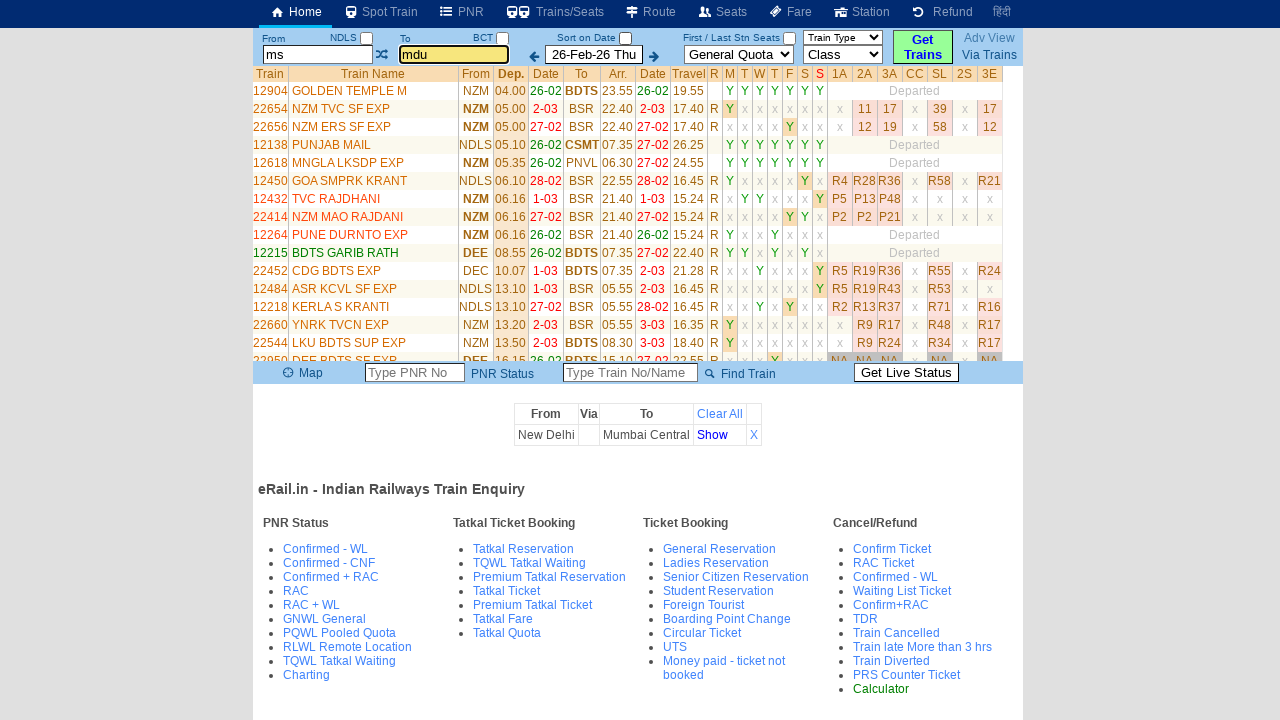

Pressed Tab to confirm 'To' station selection on #txtStationTo
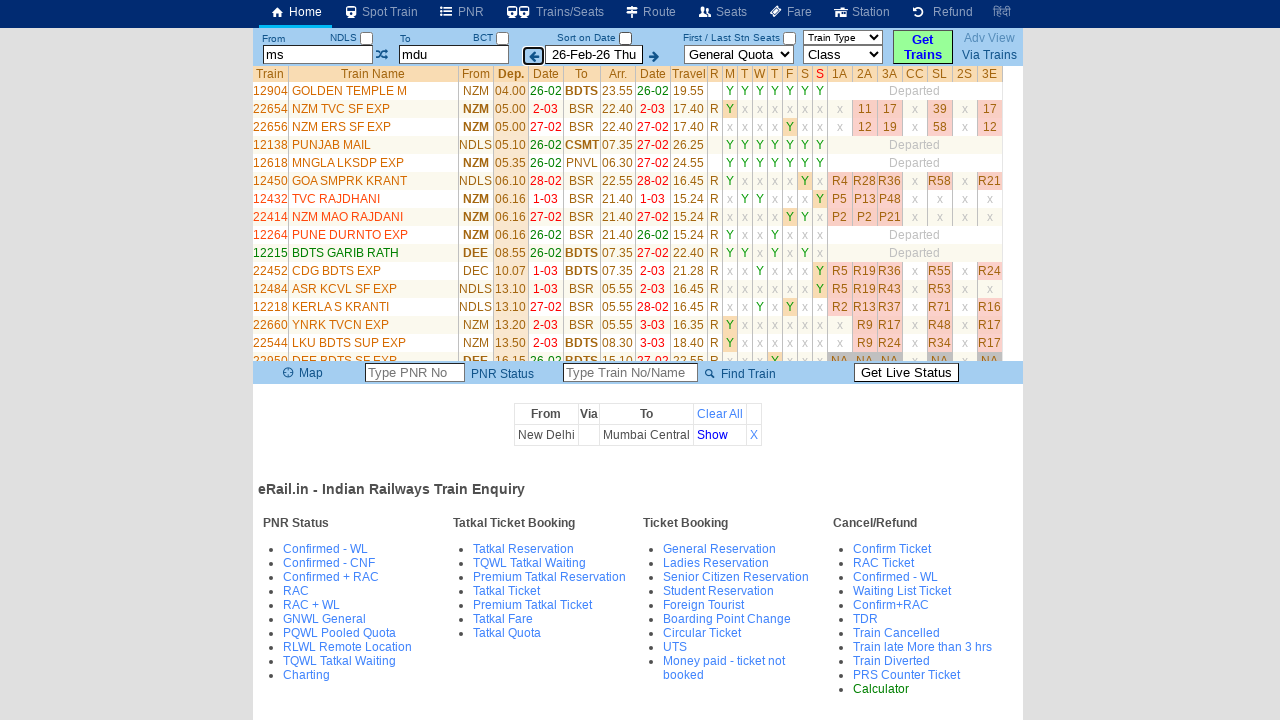

Waited for train results to load
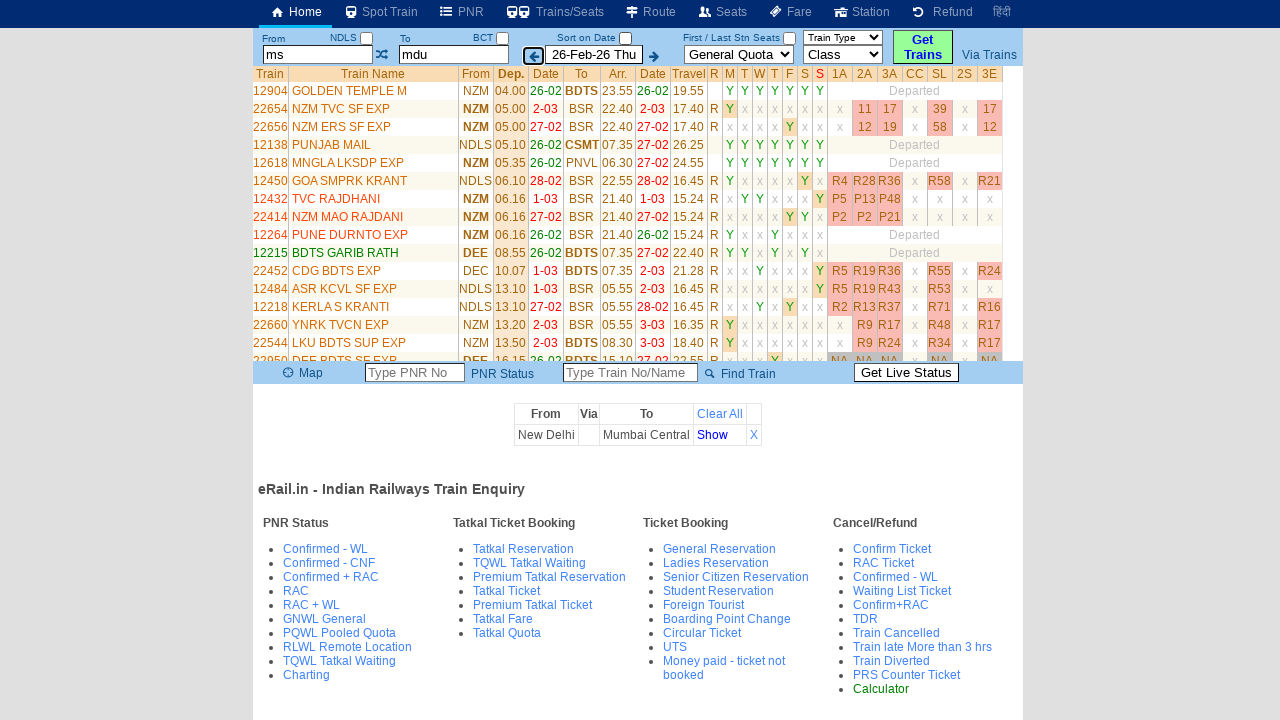

Retrieved all train result rows - found 0 rows
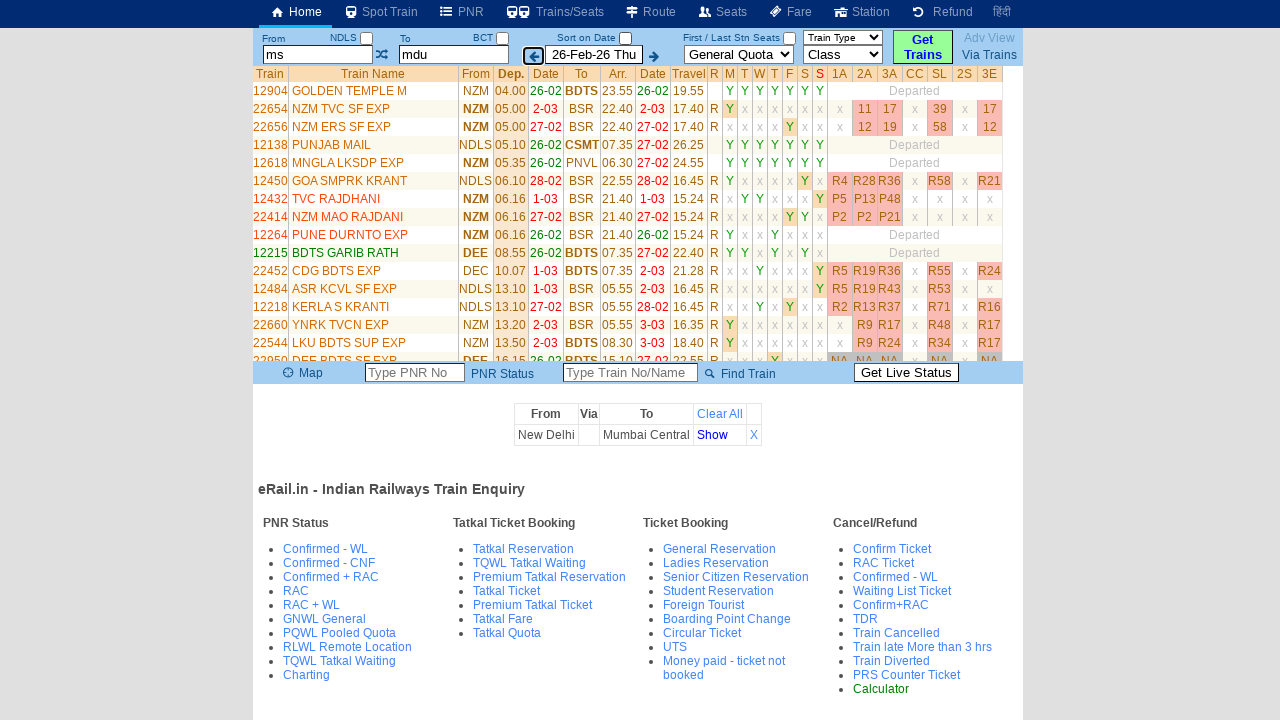

Created set of unique train names - Total trains: 0, Unique trains: 0
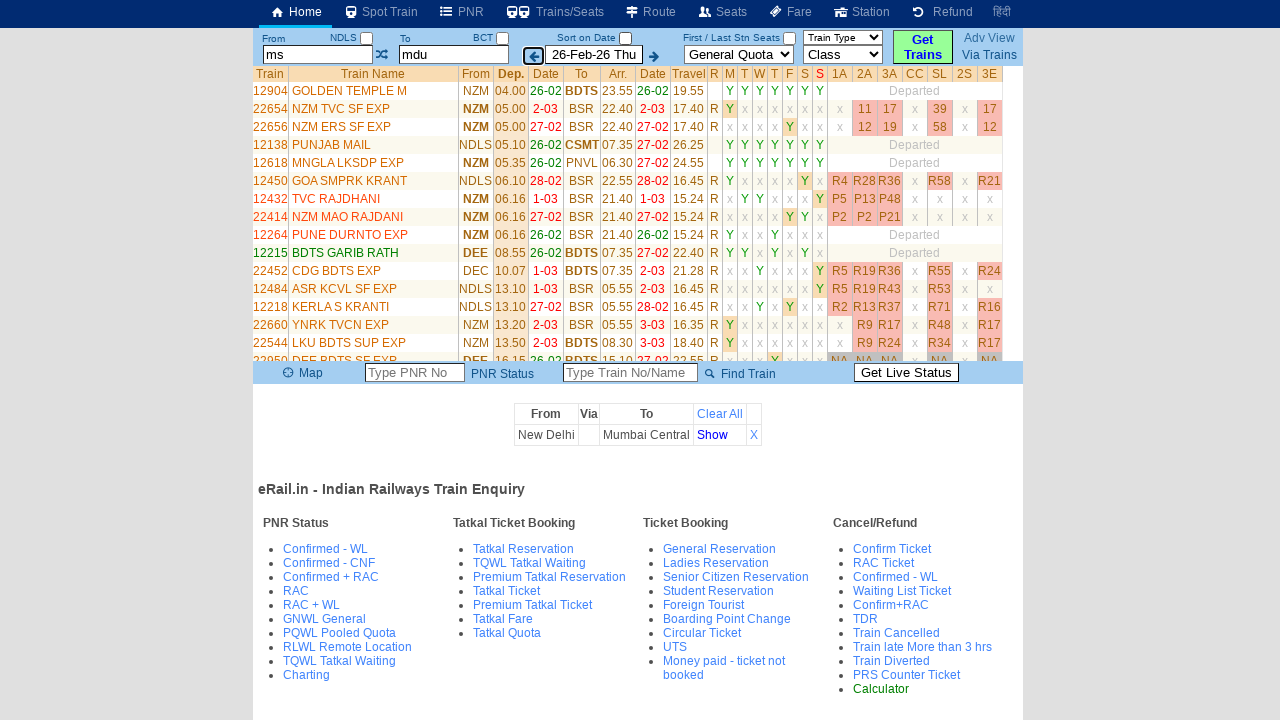

Verification passed: All train names are unique
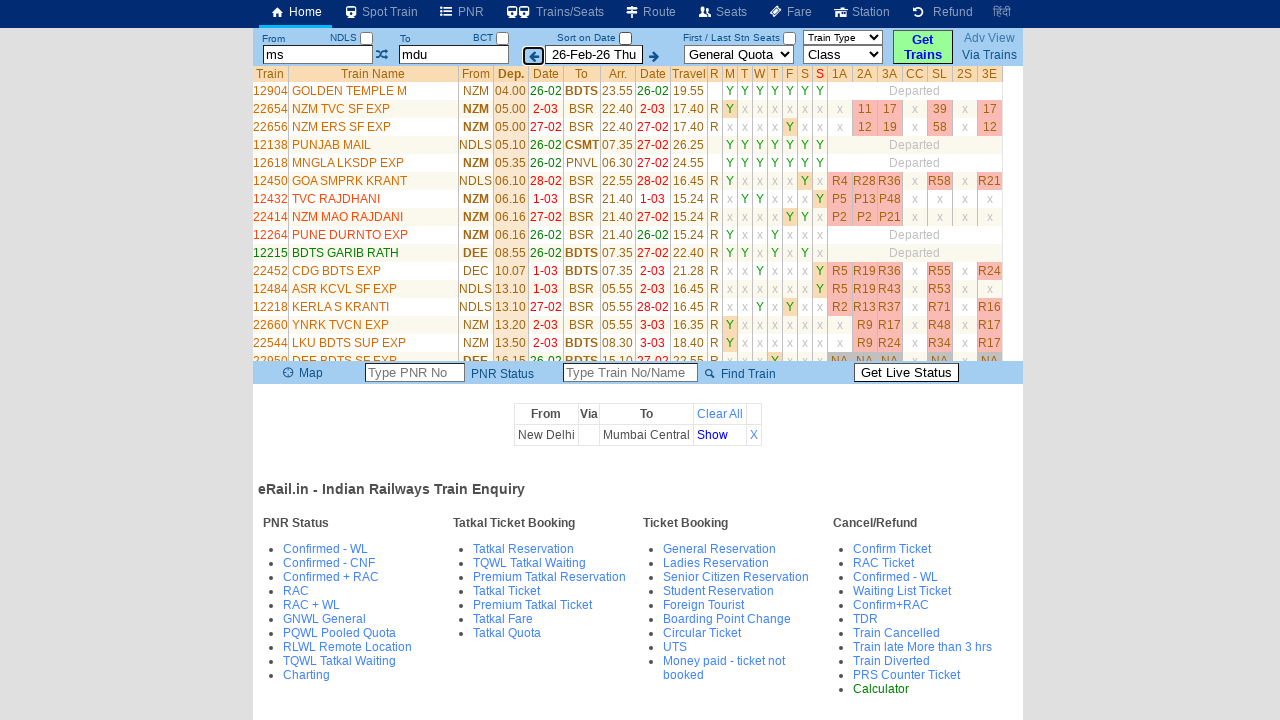

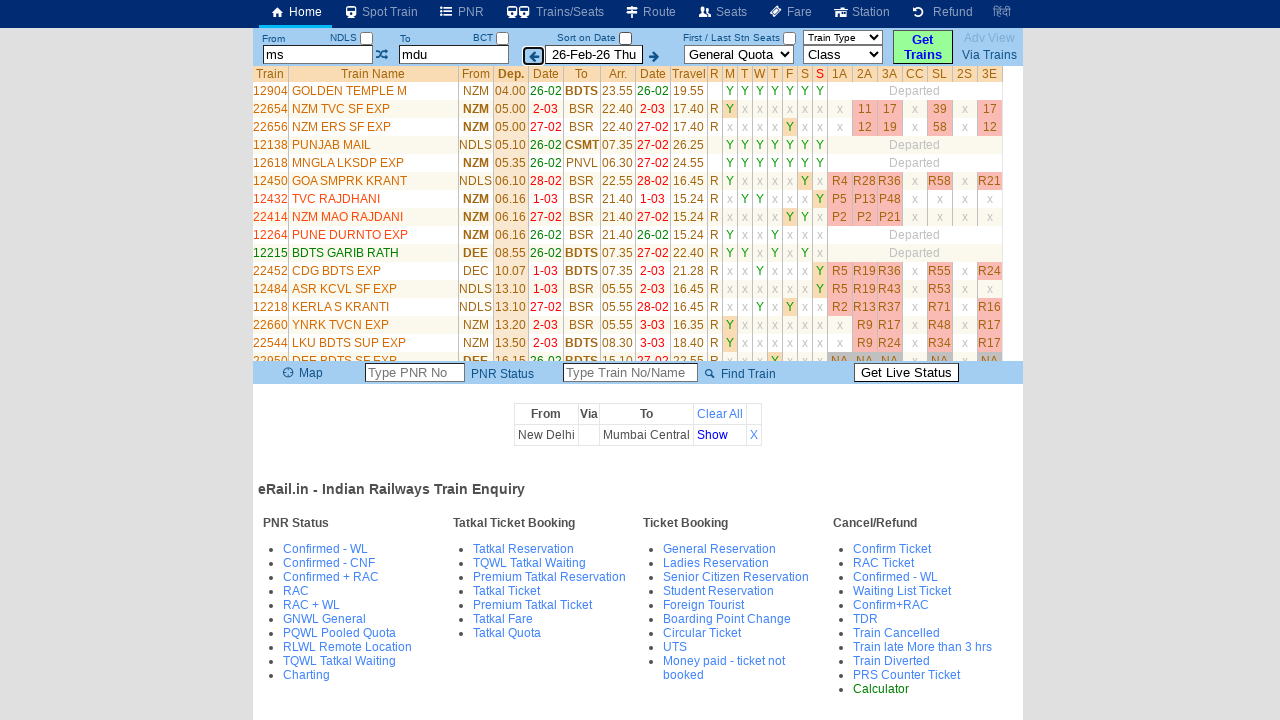